Tests iframe handling by navigating to a frames demo page and switching to an iframe element by its ID

Starting URL: https://demoqa.com/frames

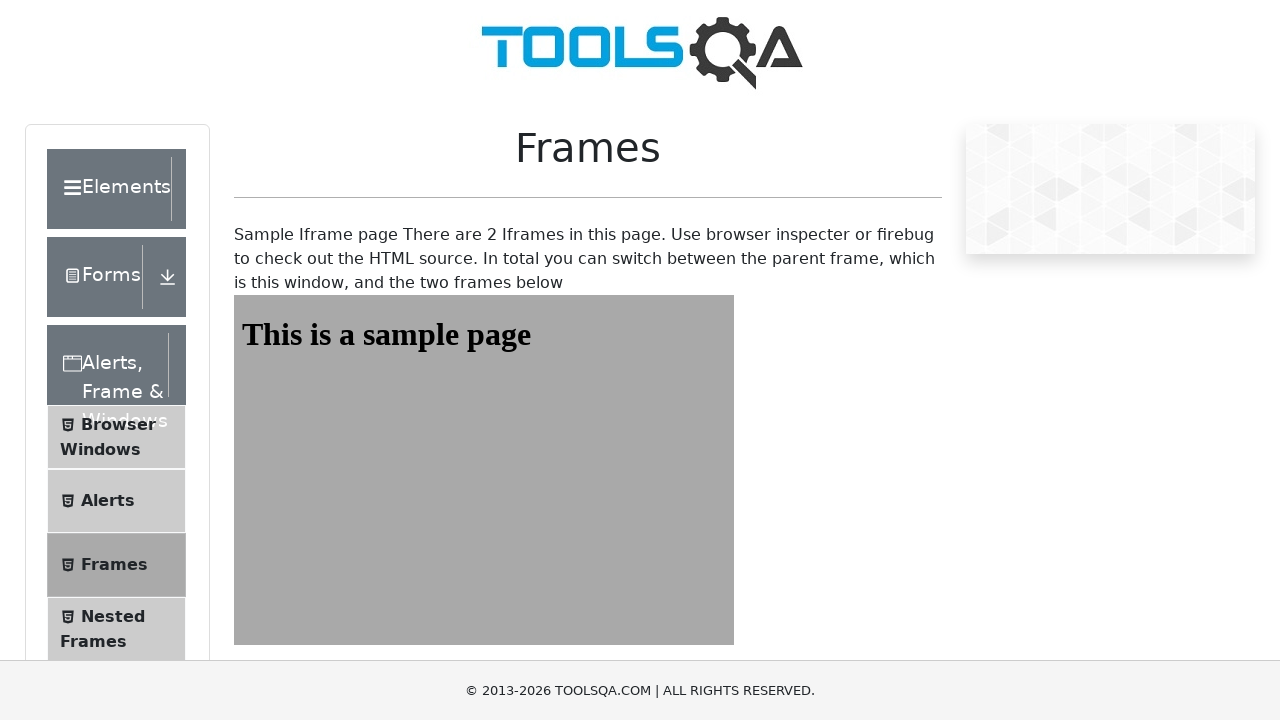

Navigated to frames demo page
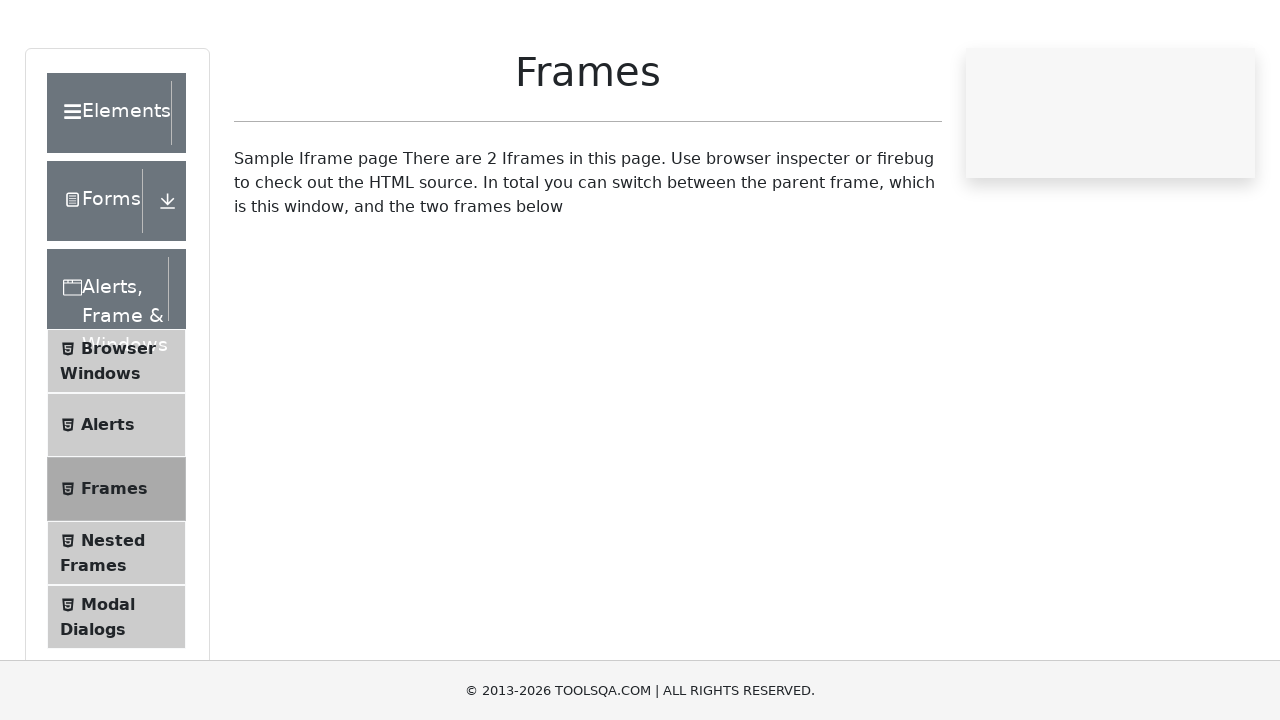

Located iframe element with ID 'frame1'
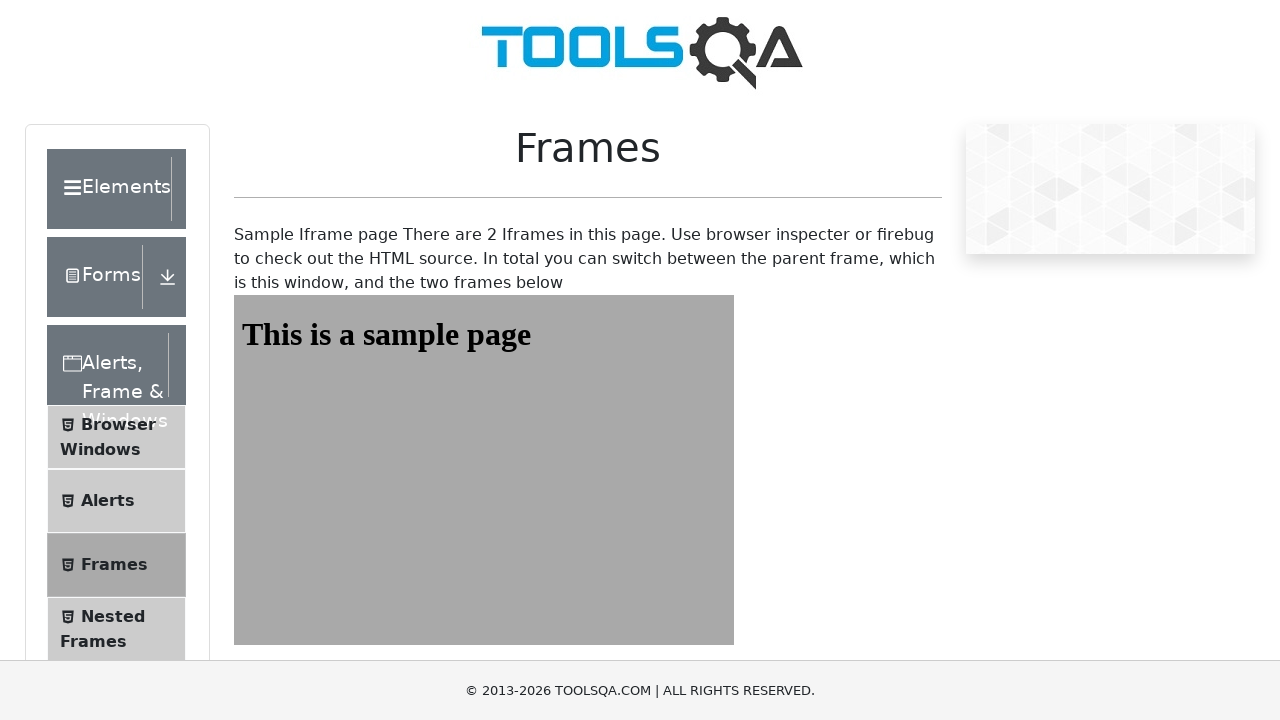

Waited for iframe body content to load and verified frame is accessible
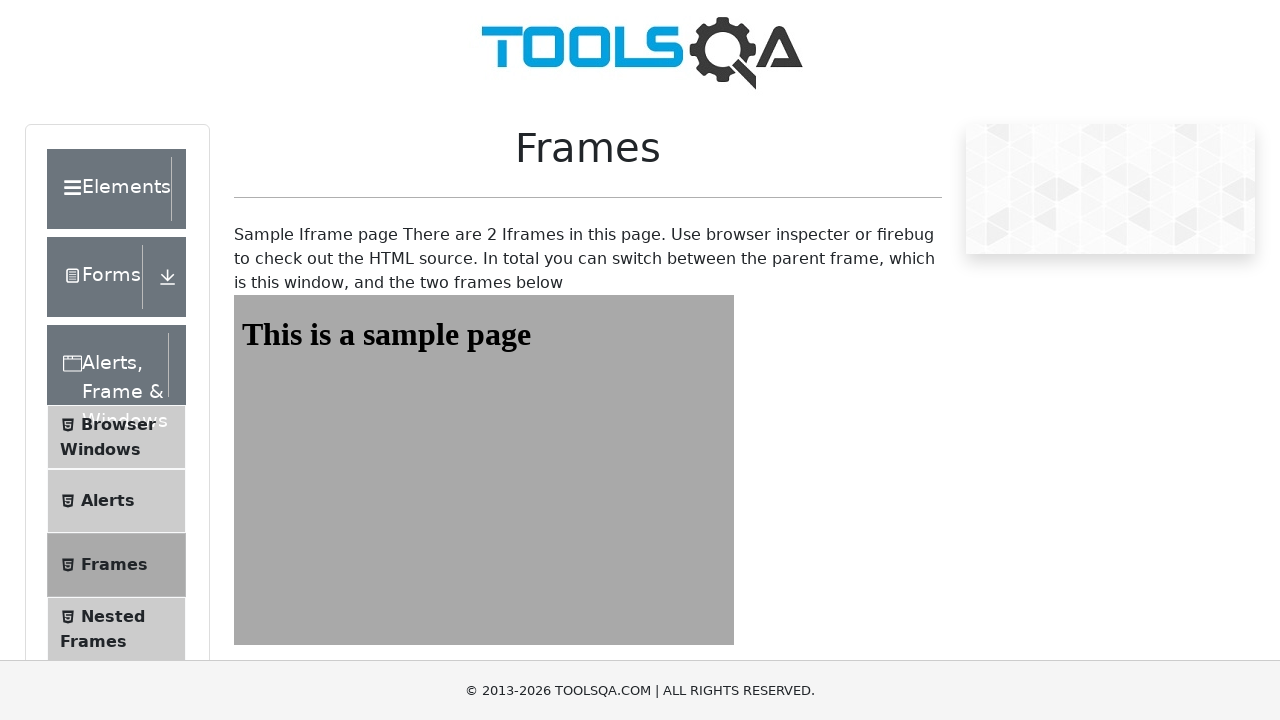

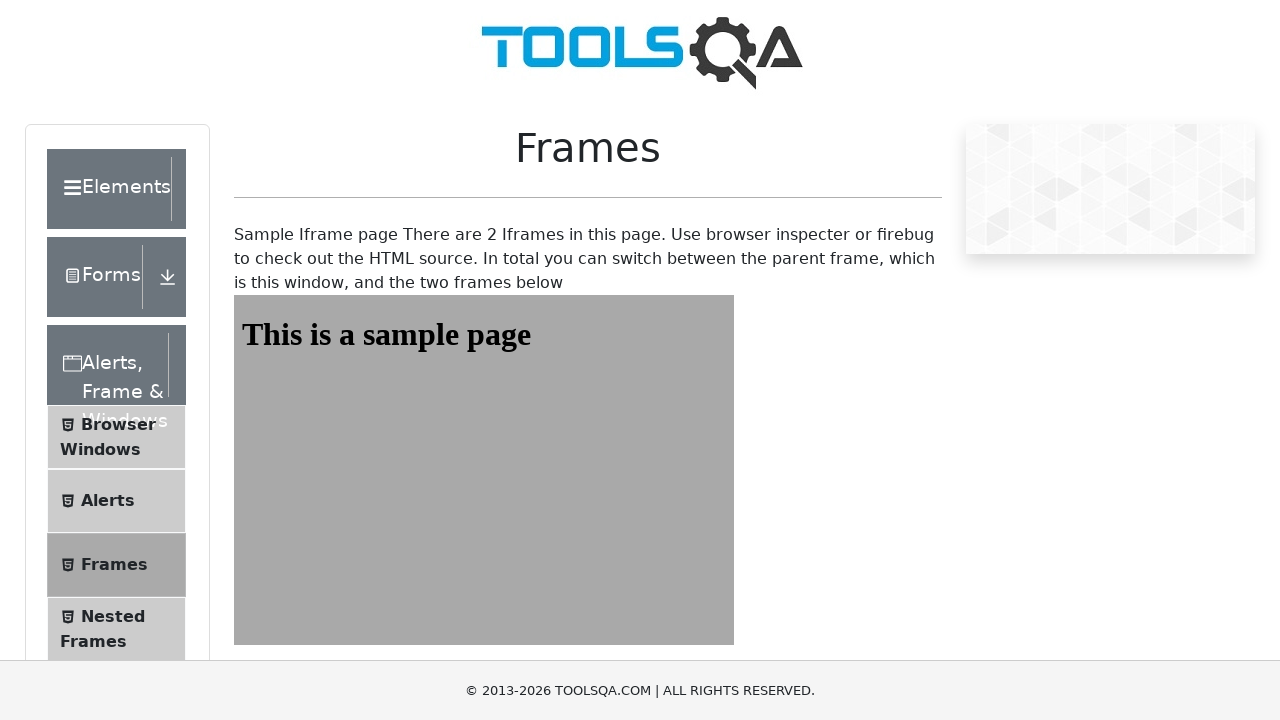